Tests right-click context menu functionality by performing a right-click on an element

Starting URL: https://swisnl.github.io/jQuery-contextMenu/demo.html

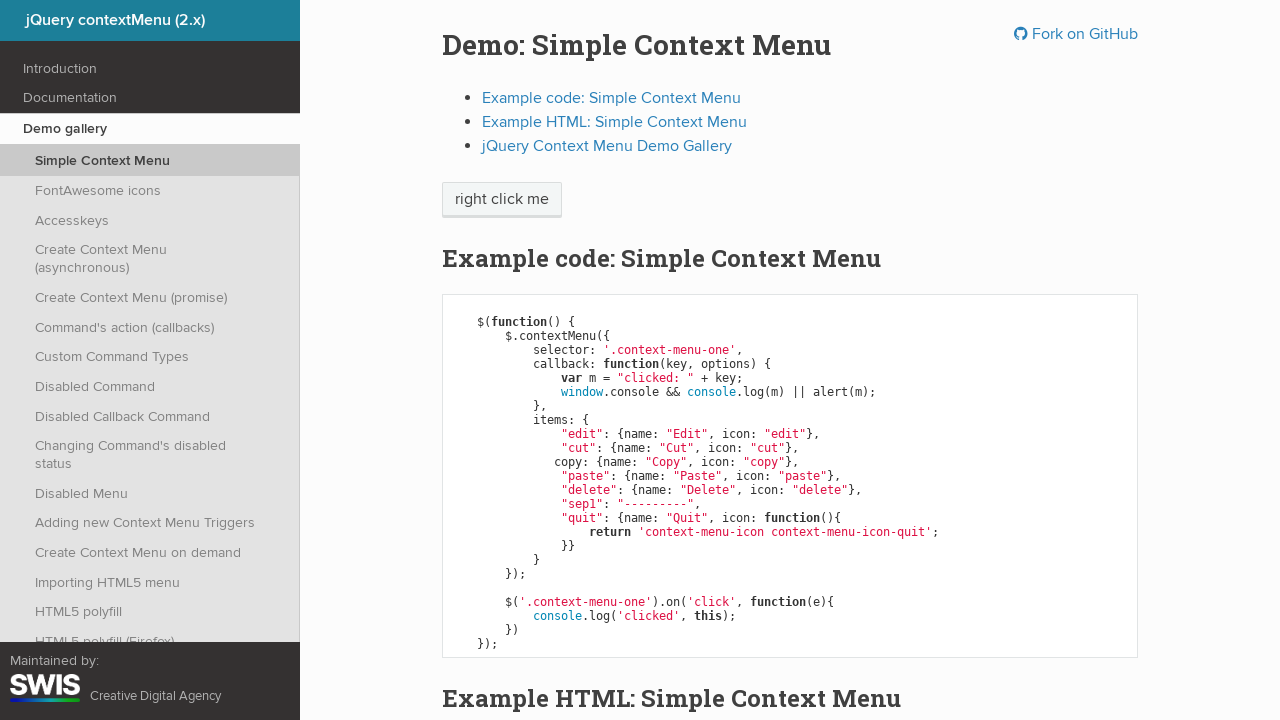

Right-clicked on context menu element to open right-click menu at (502, 200) on .context-menu-one
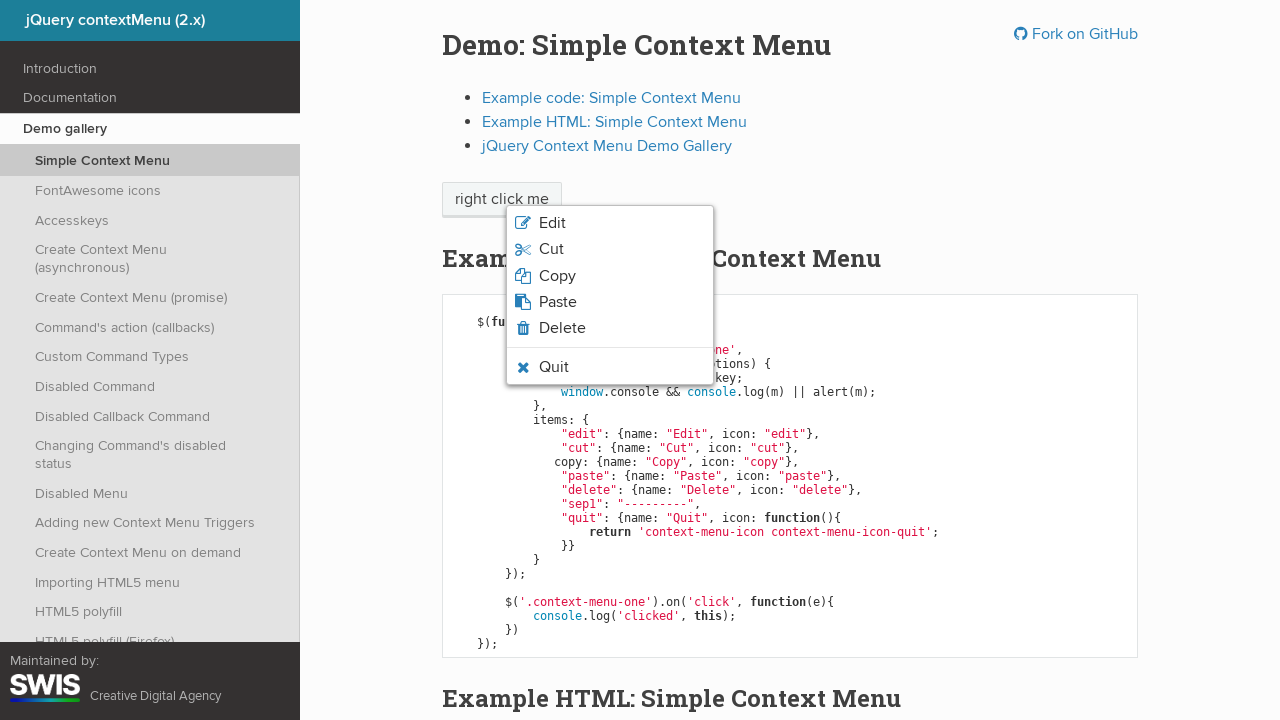

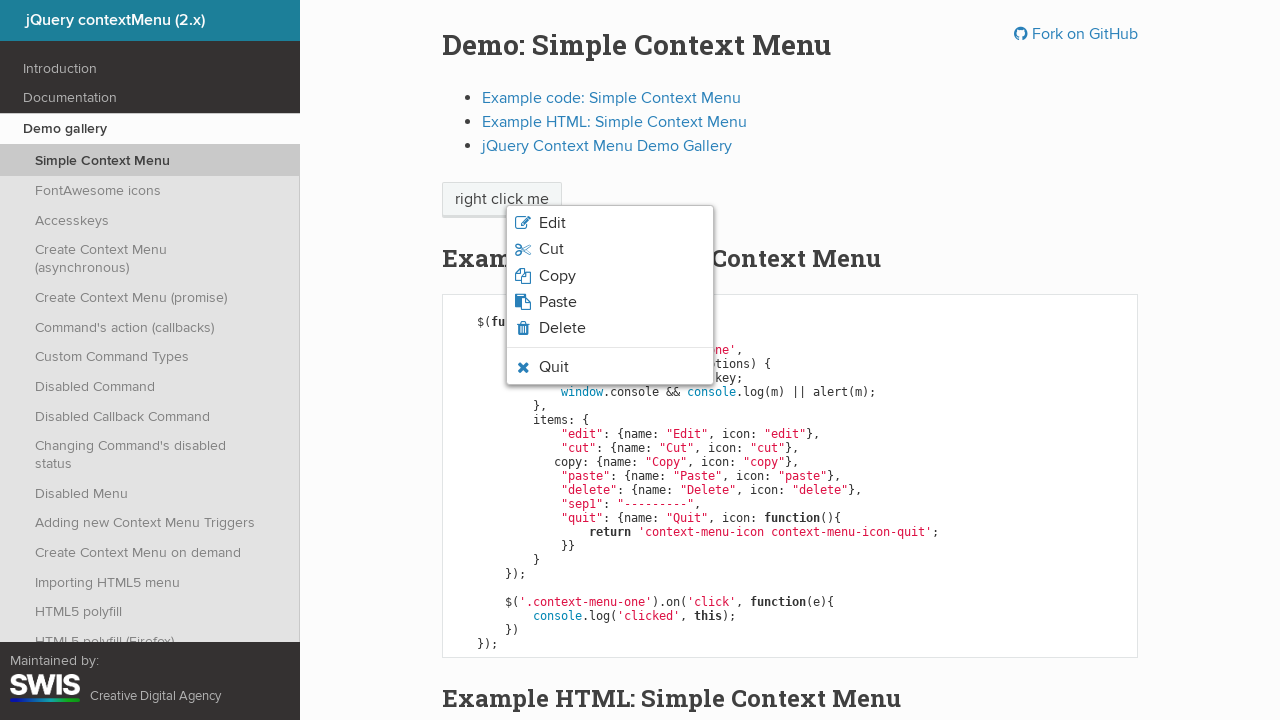